Tests the jQuery UI datepicker widget by switching to the iframe and entering a date value into the date input field

Starting URL: https://jqueryui.com/datepicker/

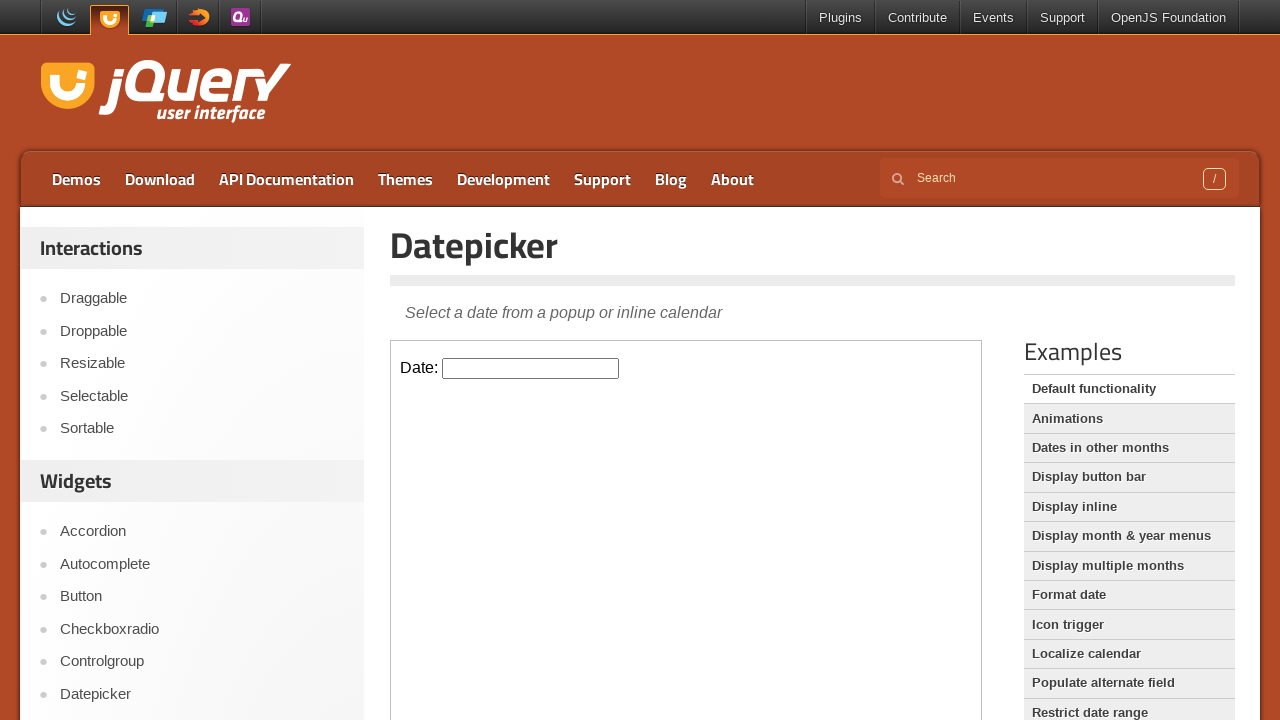

Located the demo iframe containing the datepicker widget
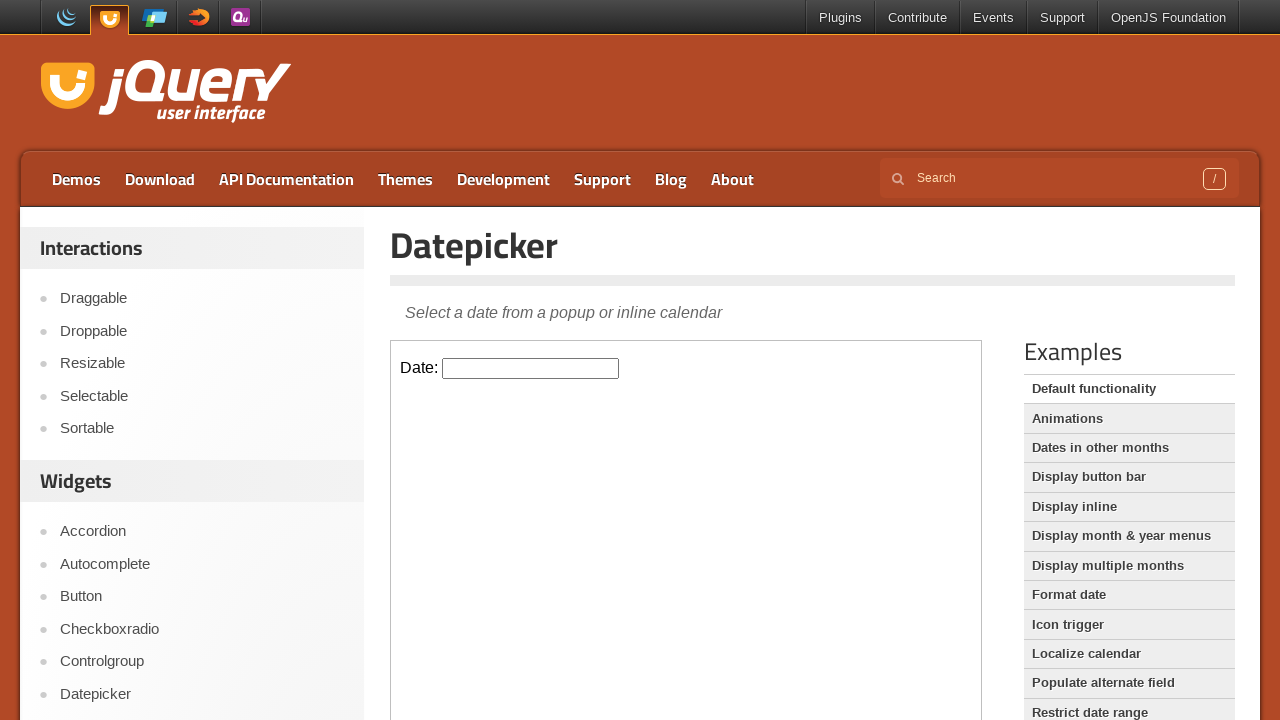

Clicked on the datepicker input field to open the date picker at (531, 368) on iframe.demo-frame >> nth=0 >> internal:control=enter-frame >> #datepicker
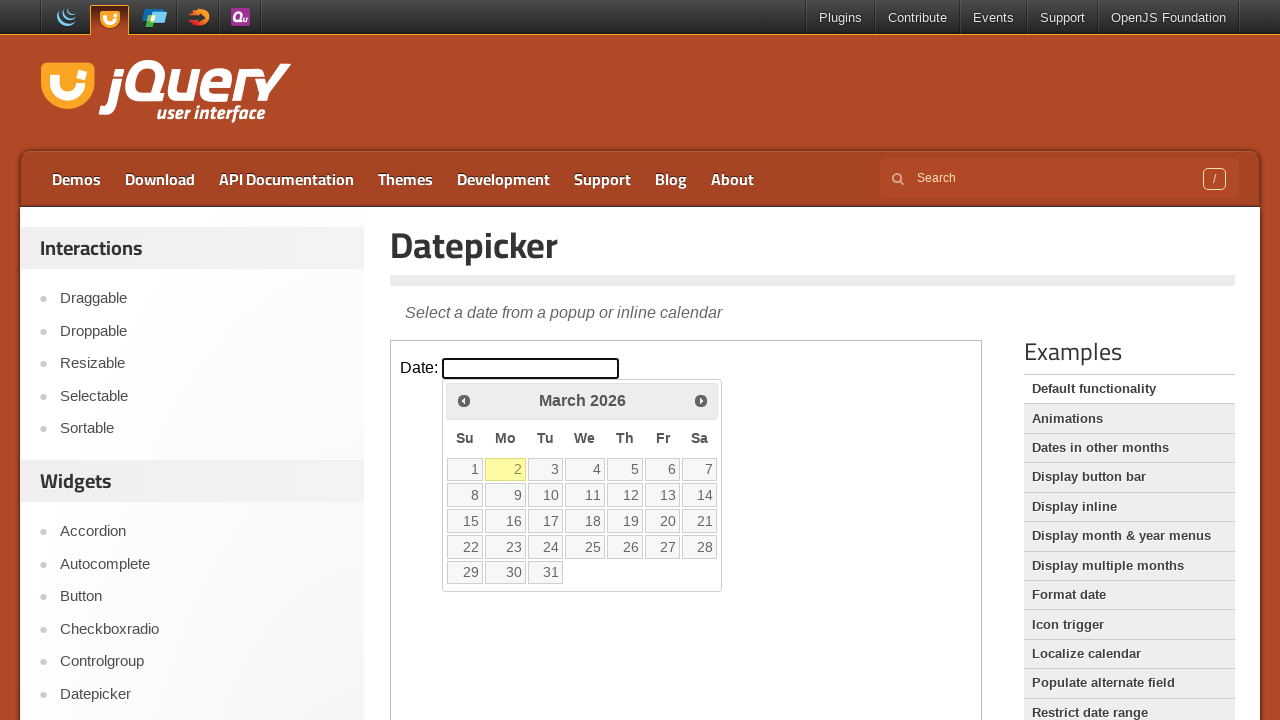

Entered date value '09/09/2000' into the datepicker input field on iframe.demo-frame >> nth=0 >> internal:control=enter-frame >> #datepicker
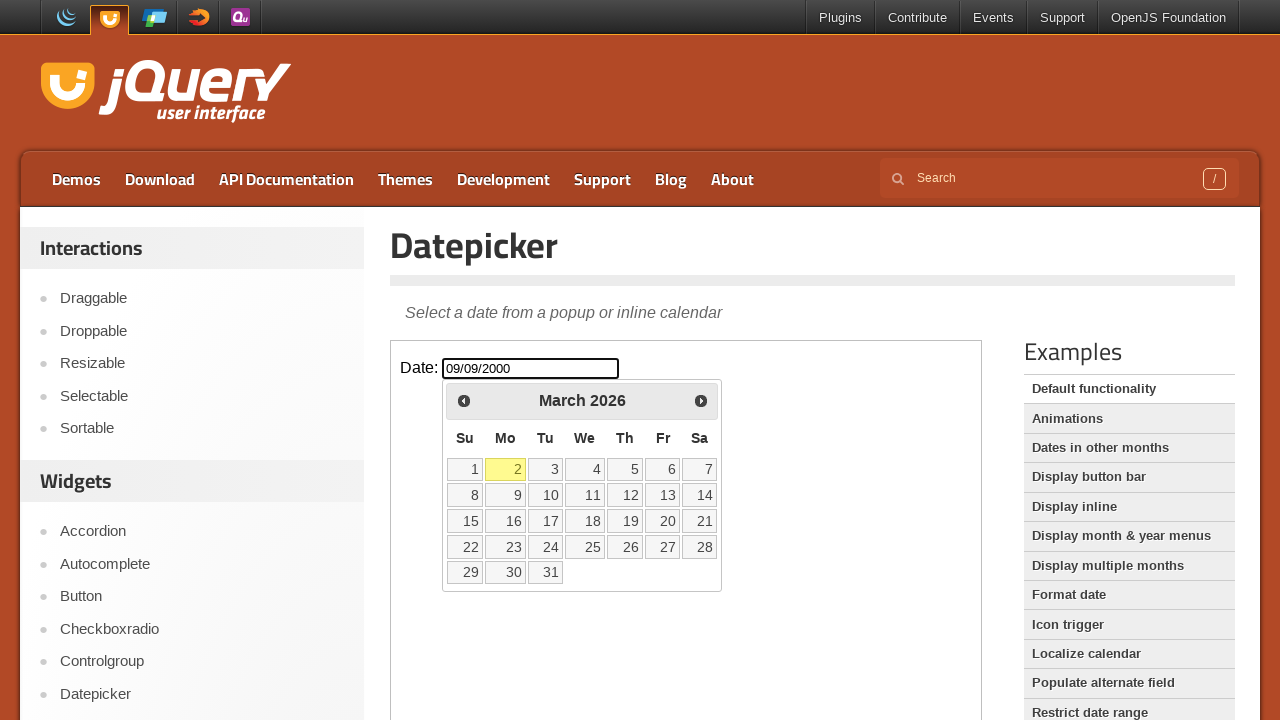

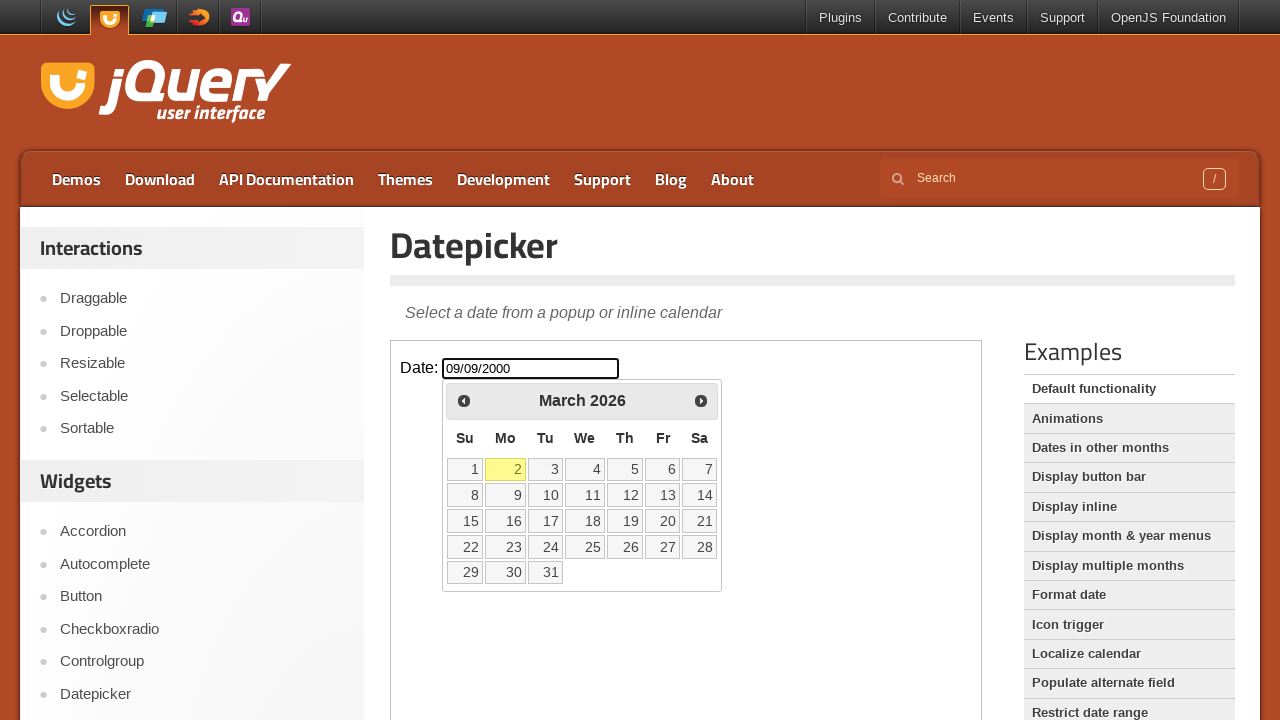